Tests a registration form by filling various fields including name, address, email, selecting gender and hobbies, and clearing some data

Starting URL: https://demo.automationtesting.in/Register.html

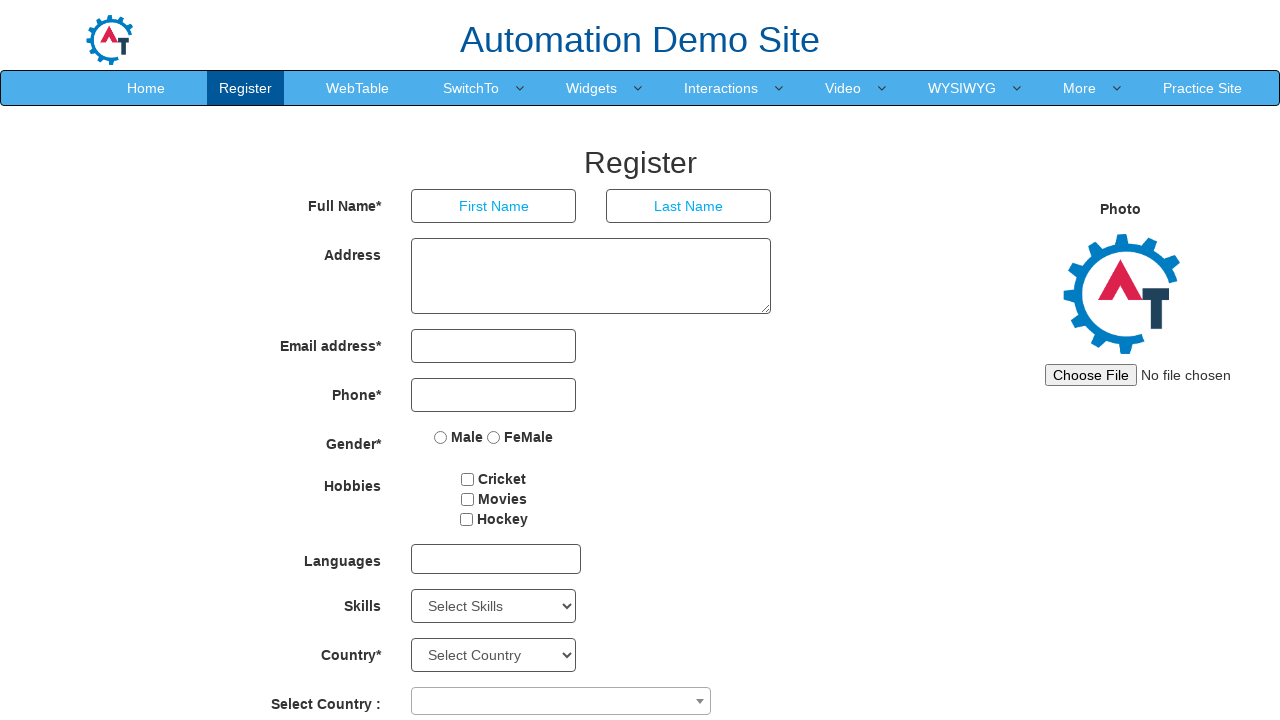

Filled First Name field with 'TEST A' on //input[@placeholder='First Name']
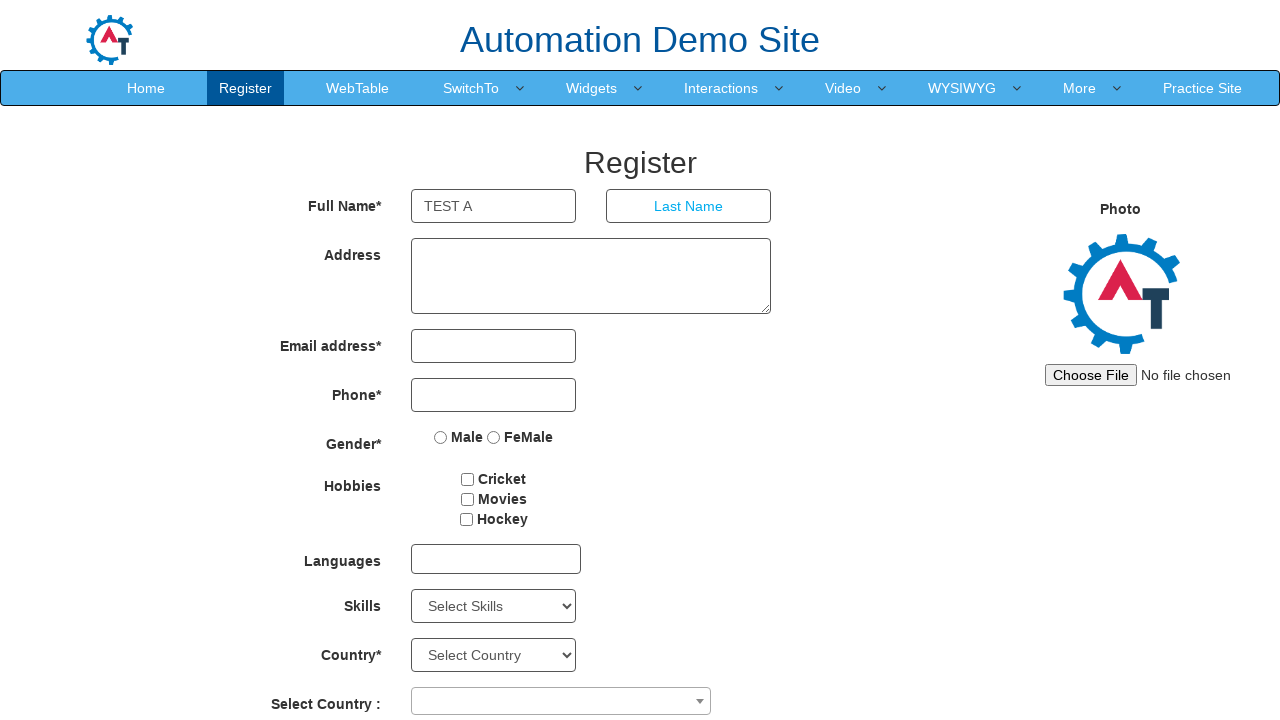

Filled Last Name field with 'TEST B' on //input[@placeholder='Last Name']
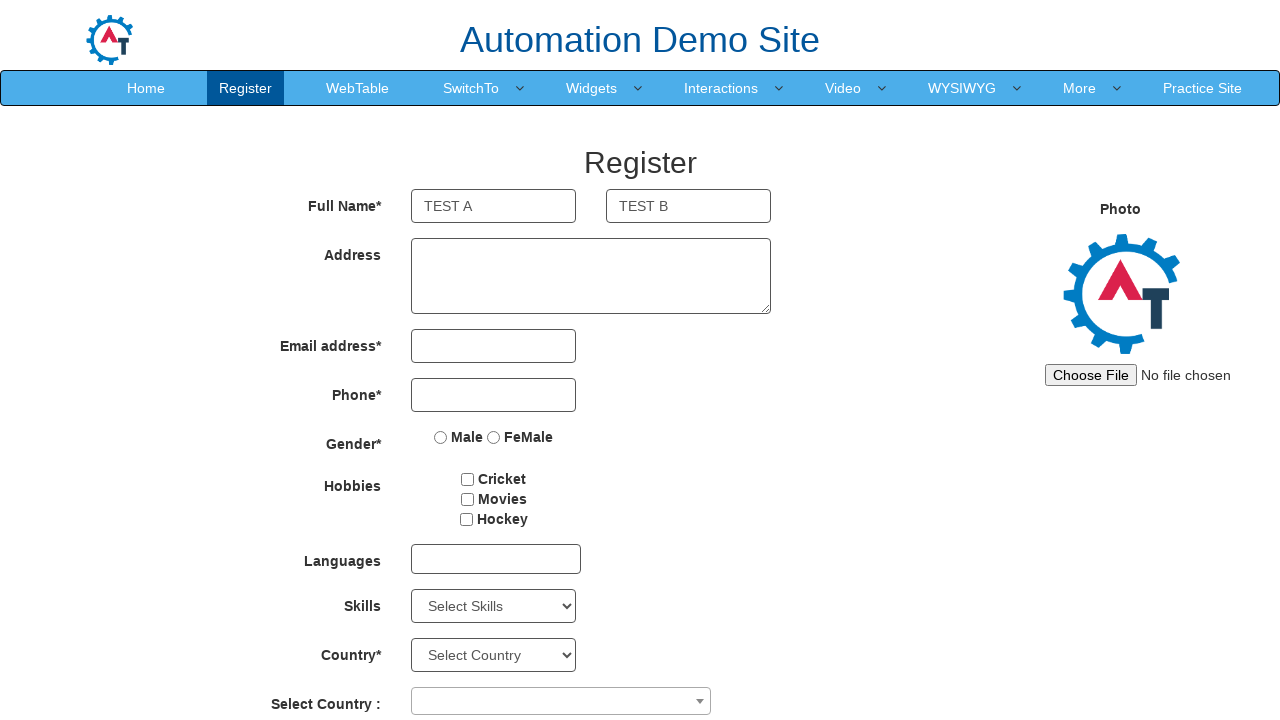

Filled Address field with 'Chennai -06' on //textarea[@ng-model='Adress']
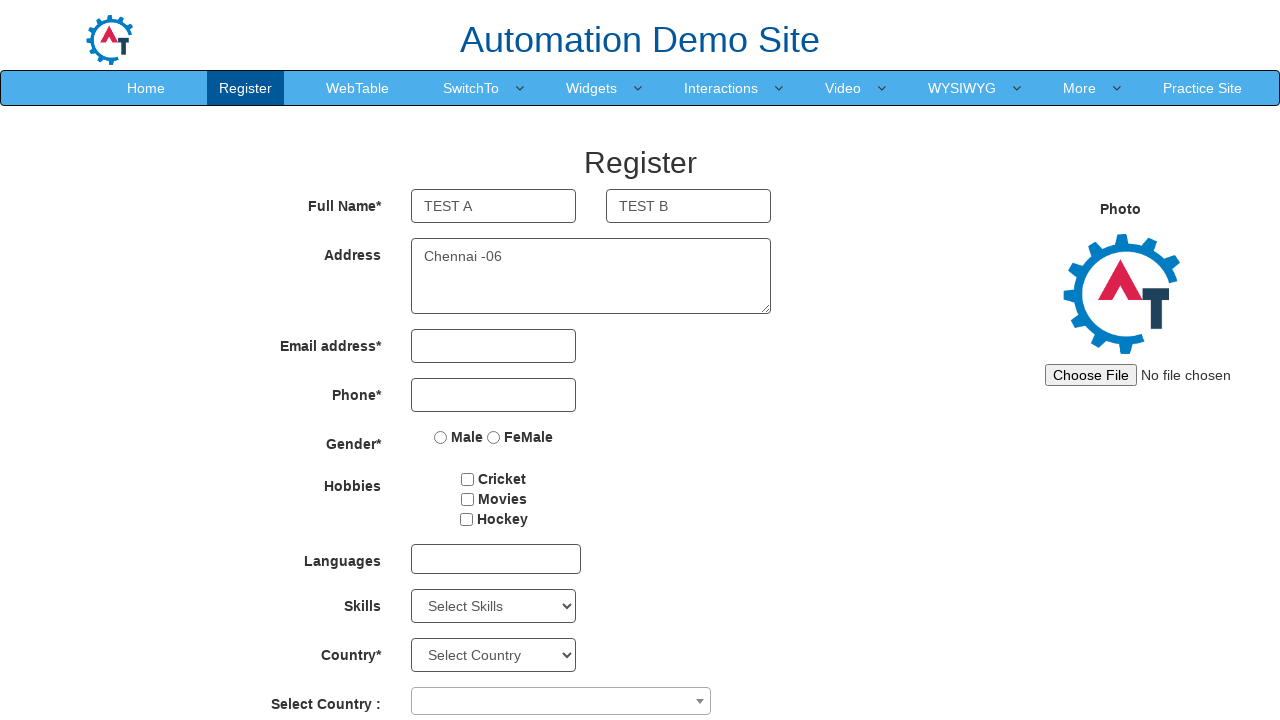

Filled Email field with 'test01@gmail.com' on //input[@ng-model='EmailAdress']
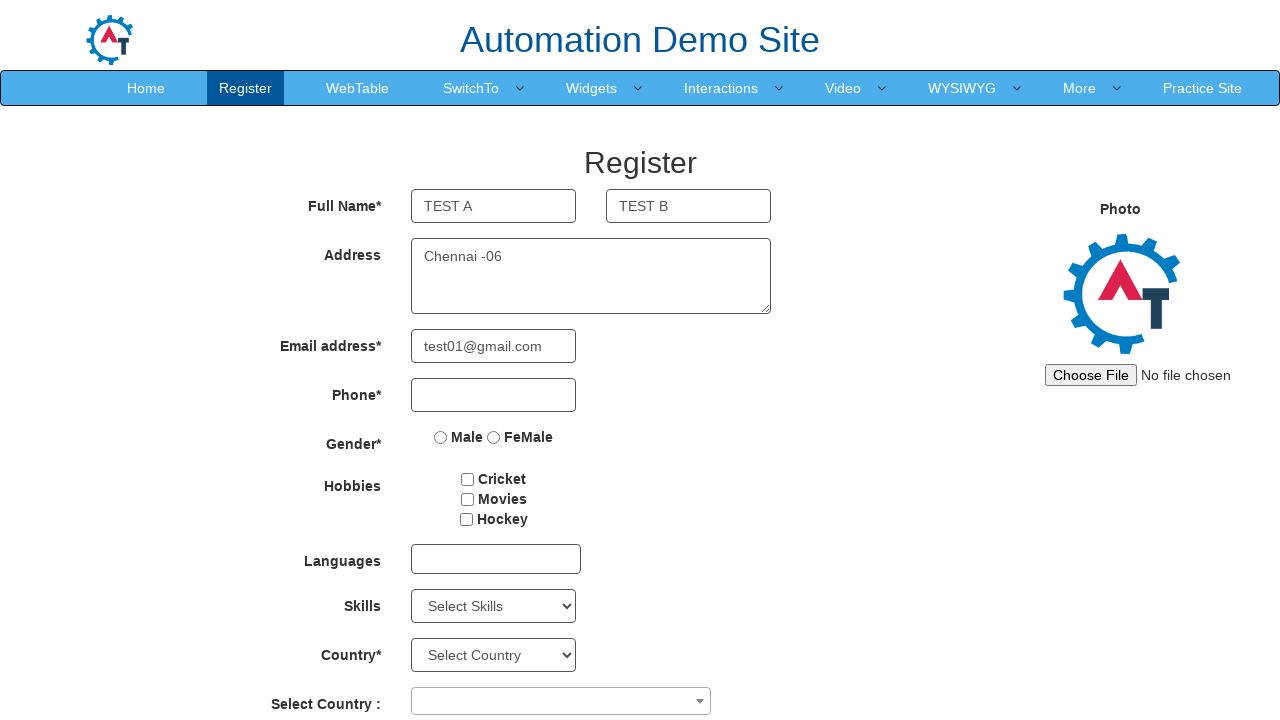

Selected Male gender option at (441, 437) on xpath=//input[@value='Male']
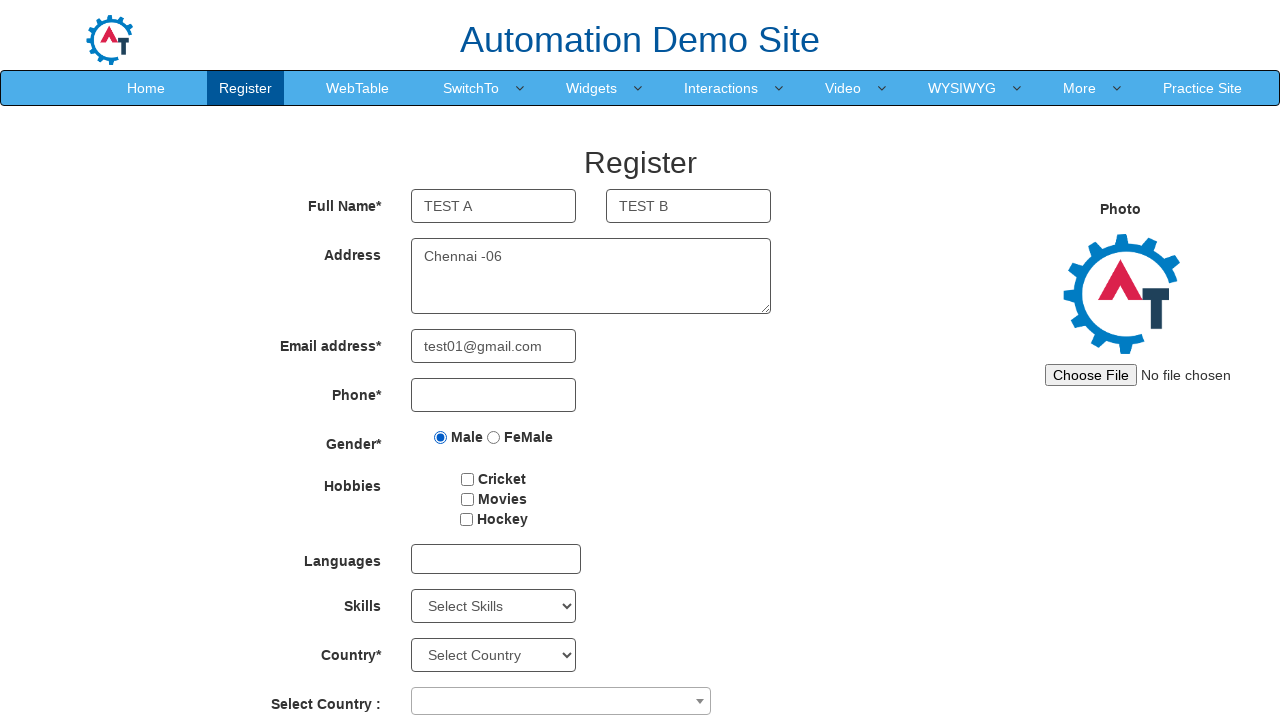

Selected Cricket hobby checkbox at (468, 479) on xpath=//input[@value='Cricket']
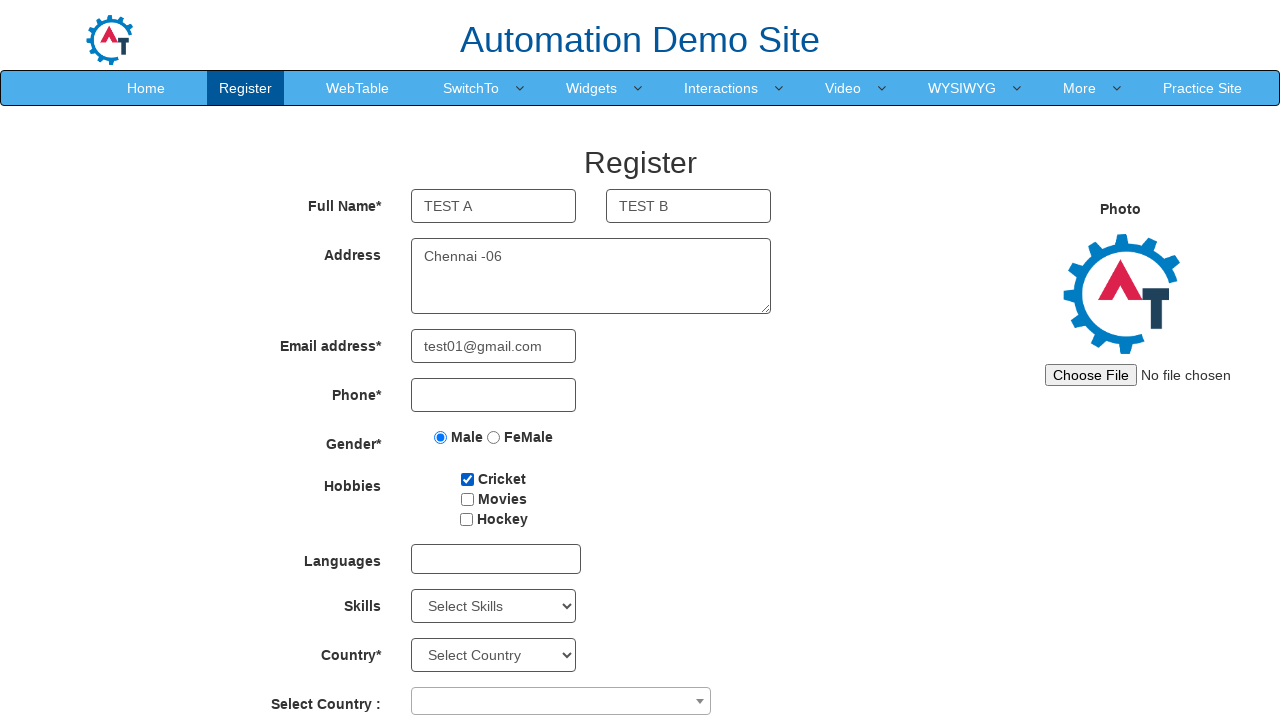

Cleared First Name field on //input[@placeholder='First Name']
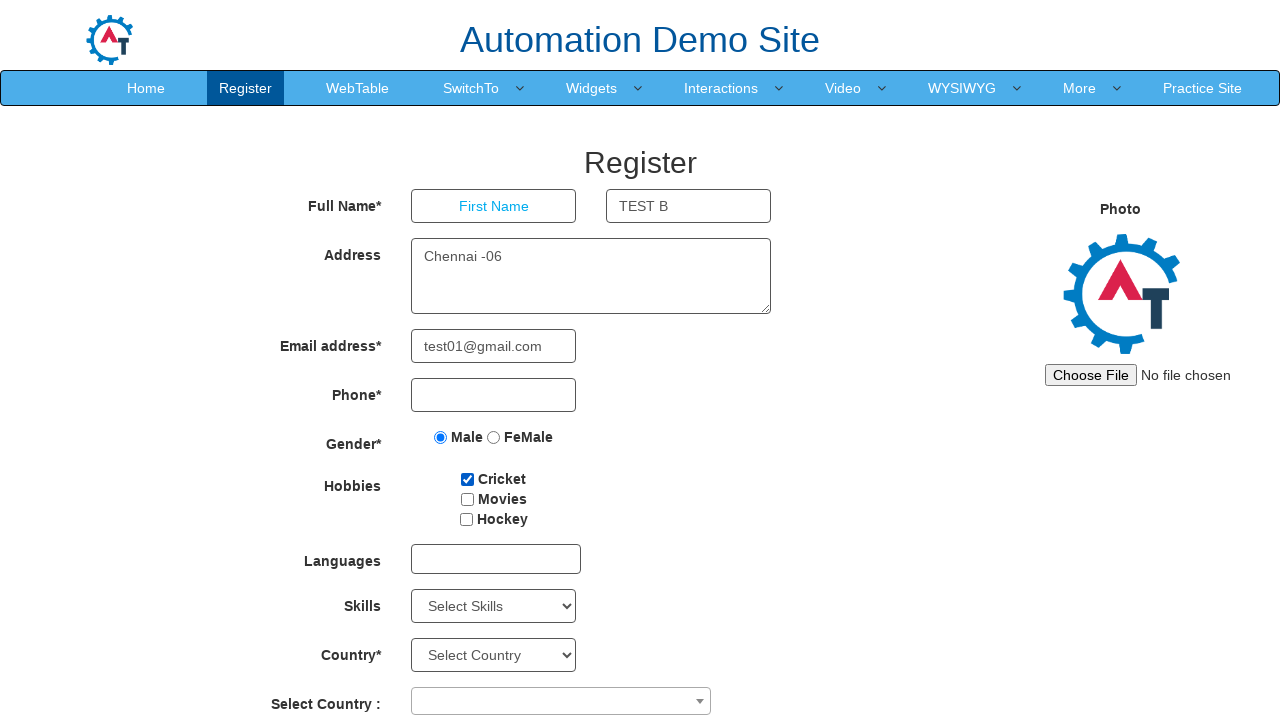

Unchecked Cricket hobby checkbox at (468, 479) on xpath=//input[@value='Cricket']
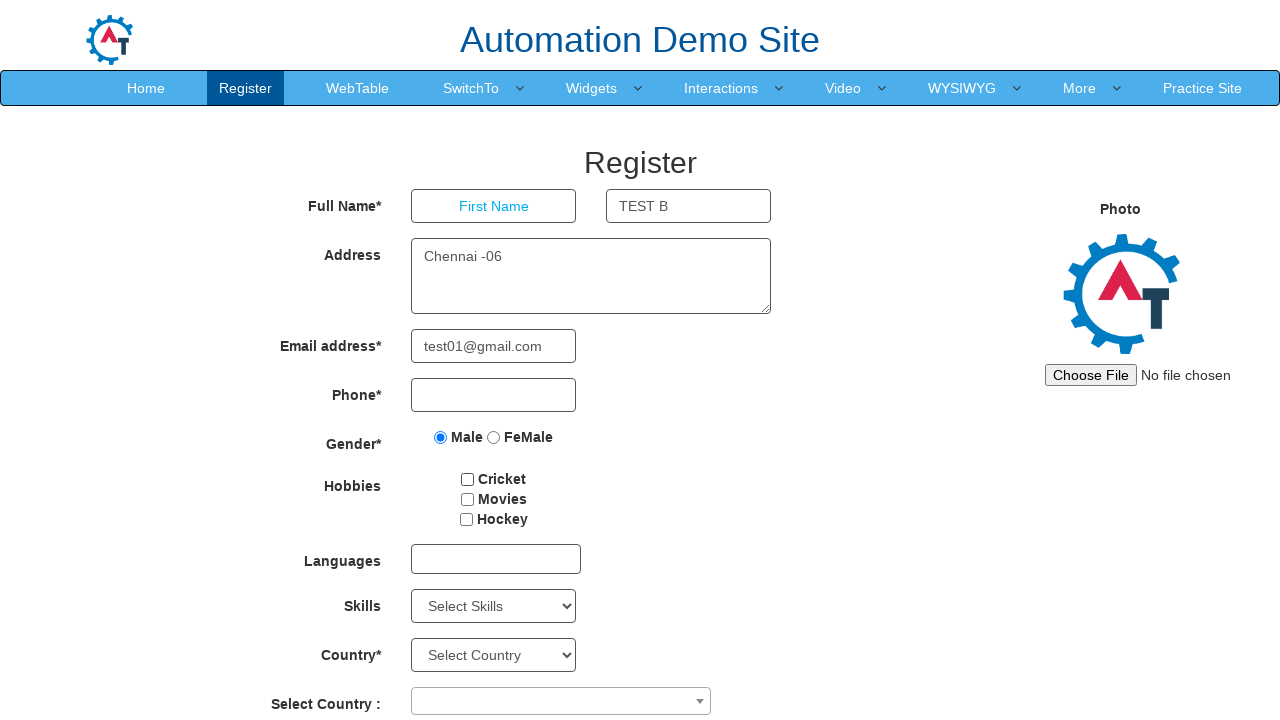

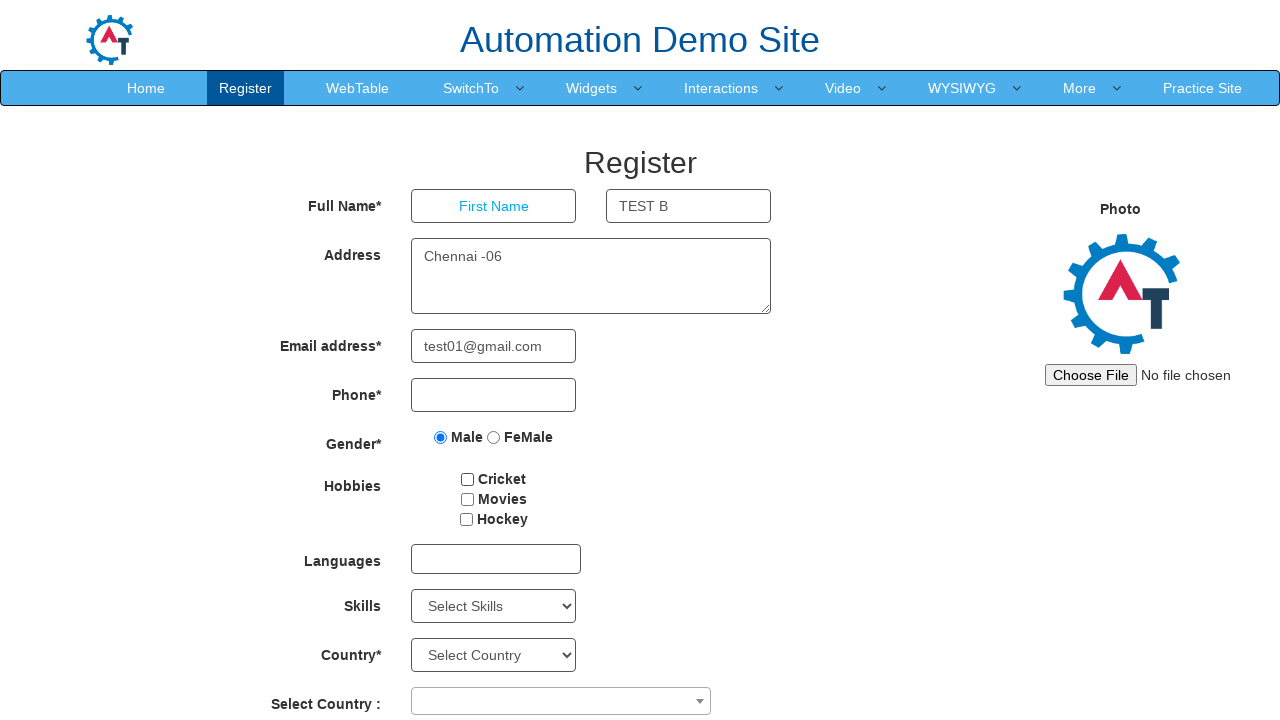